Tests adding a new user to a web table by filling out a registration form and verifying the user appears in the grid

Starting URL: https://demoqa.com/

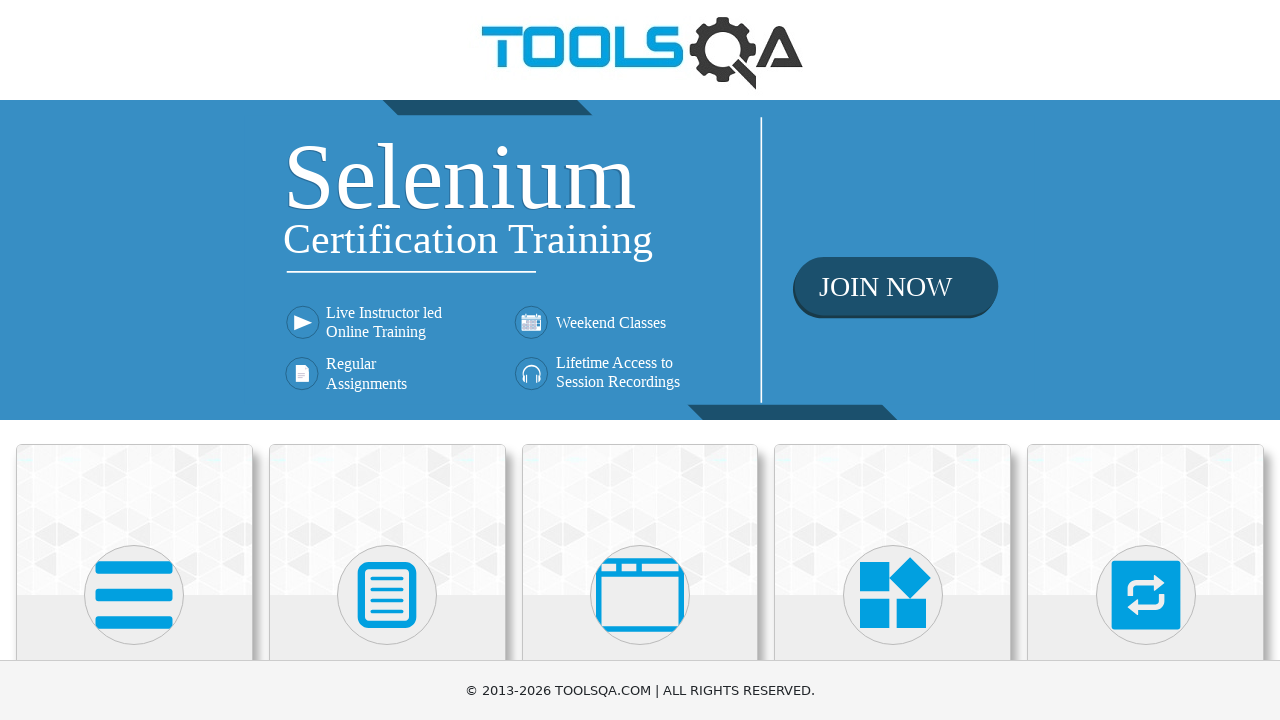

Scrolled Elements menu into view
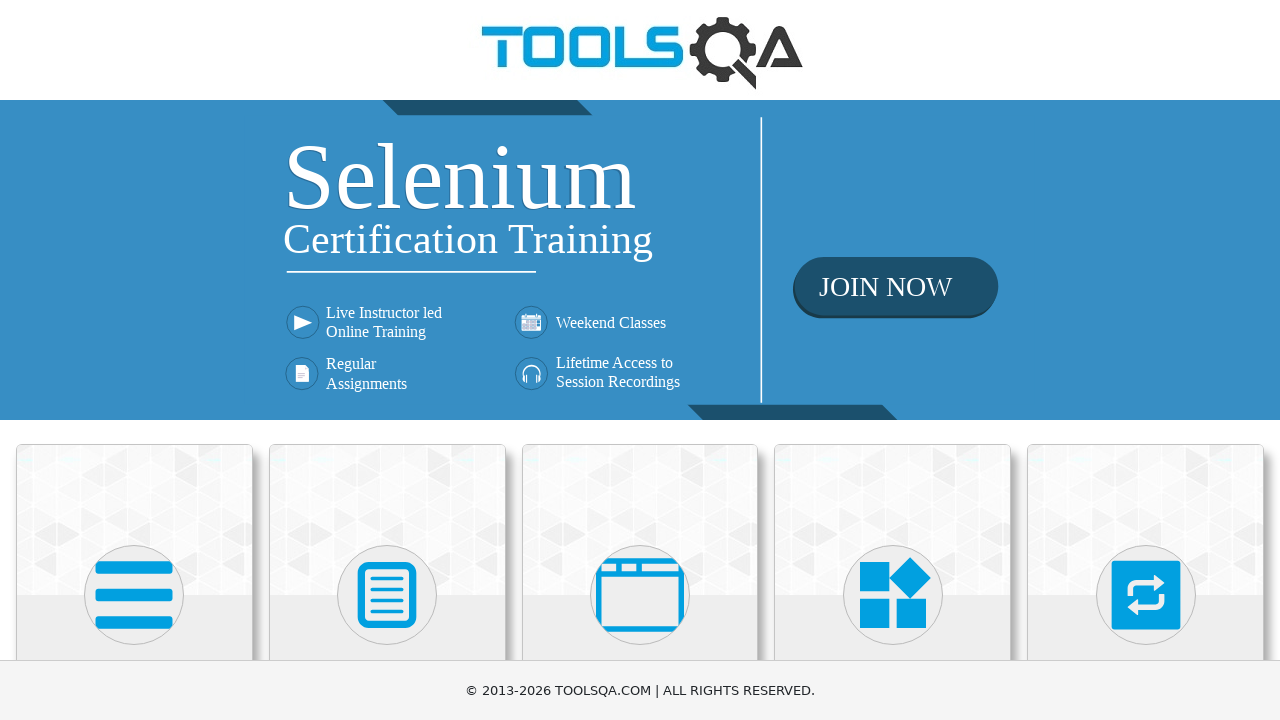

Clicked on Elements menu at (134, 360) on xpath=//h5[text()='Elements']
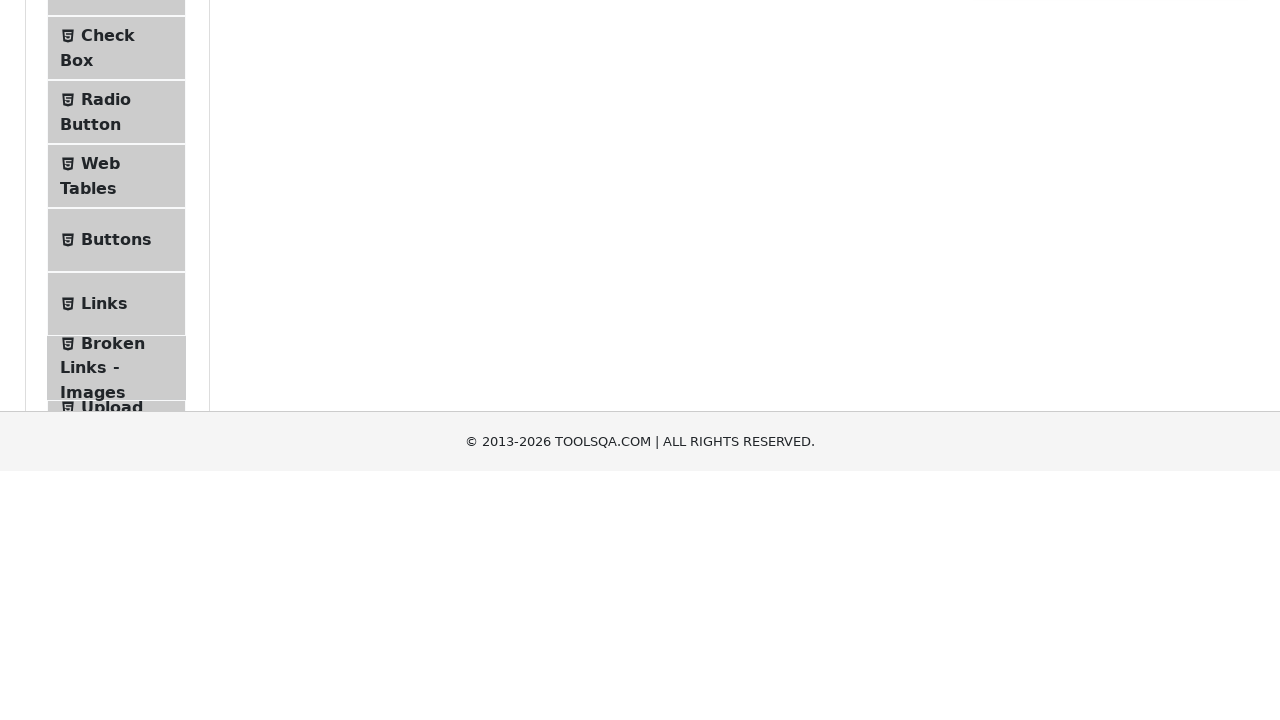

Scrolled Web Tables submenu into view
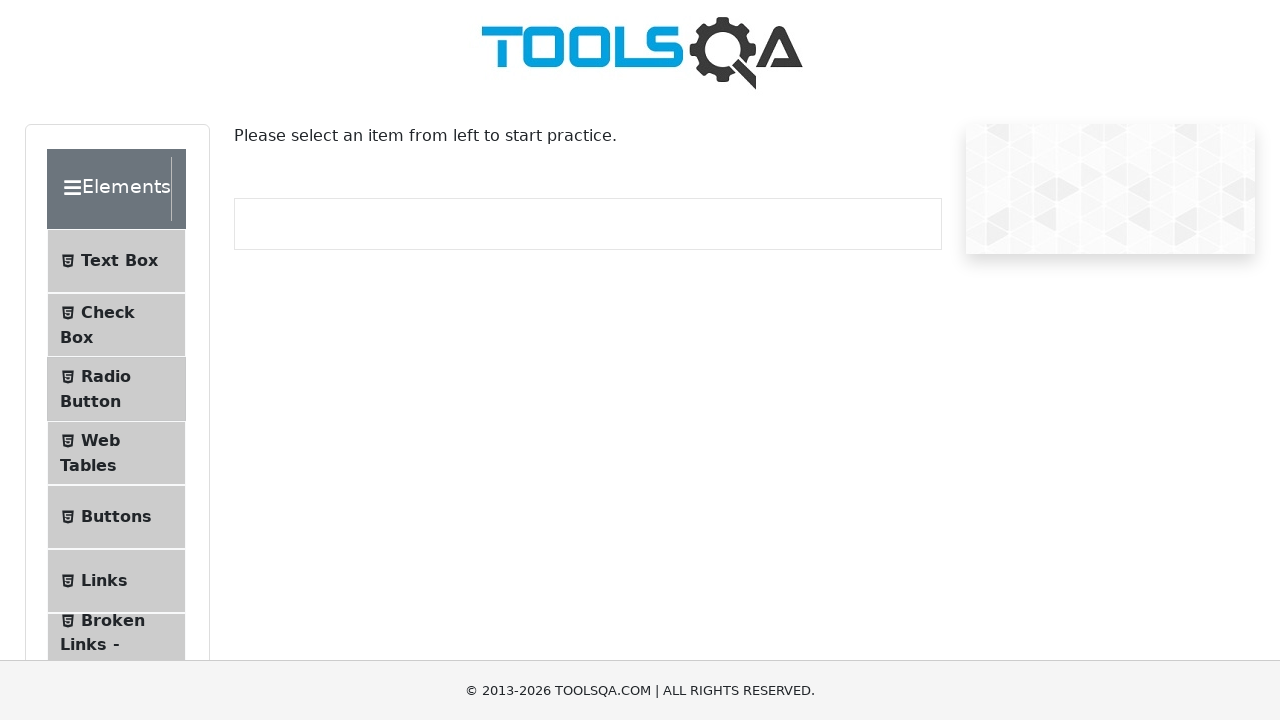

Clicked on Web Tables submenu at (100, 440) on span:text('Web Tables')
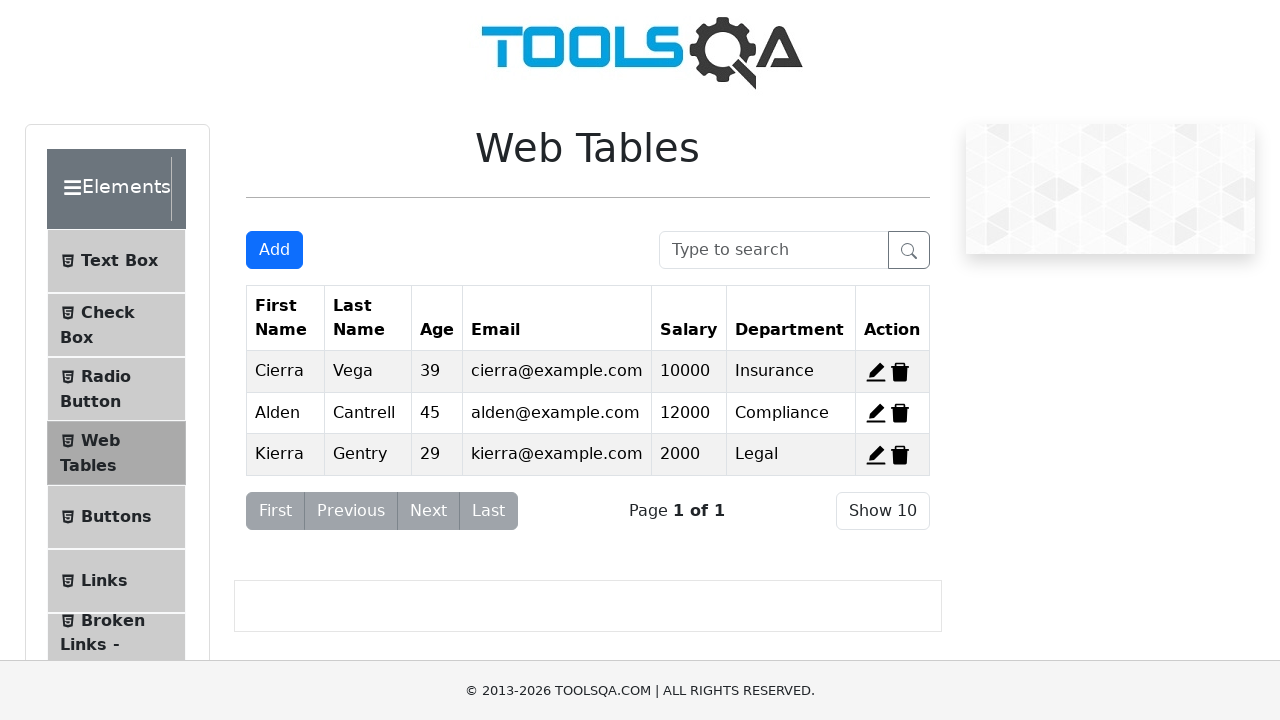

Clicked Add New Record button at (274, 250) on #addNewRecordButton
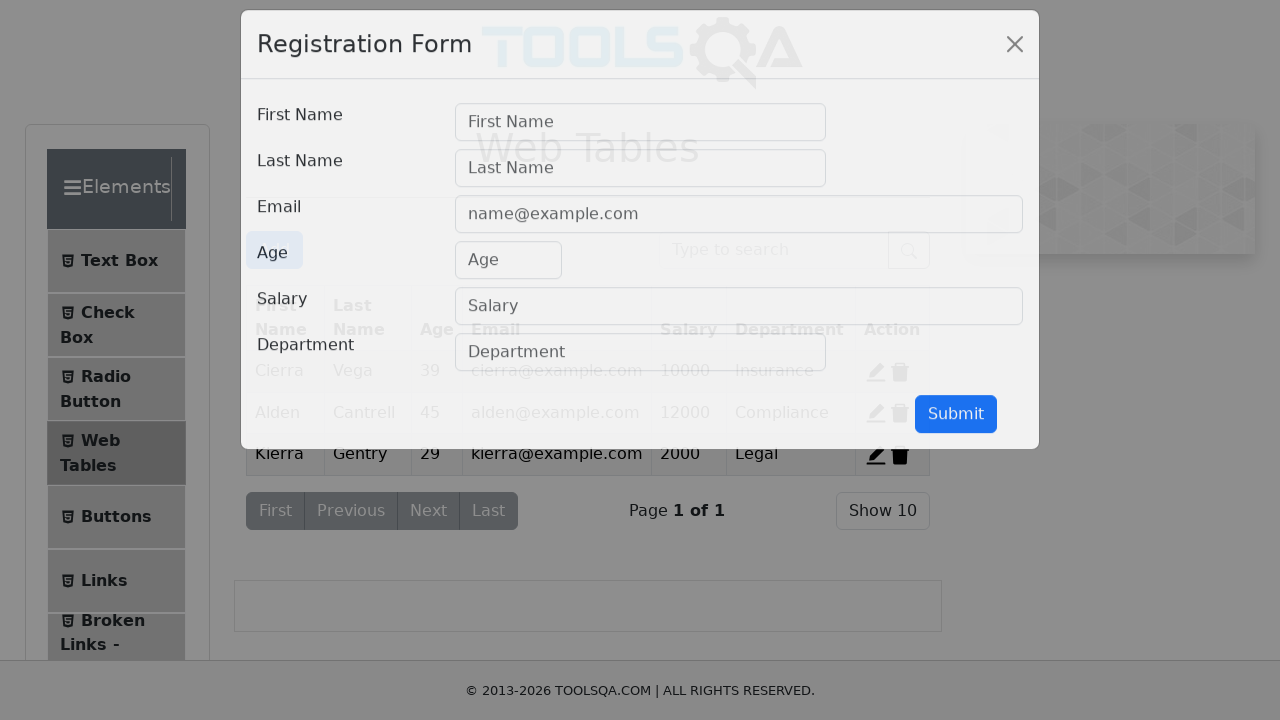

Filled first name field with 'Marcos' on #firstName
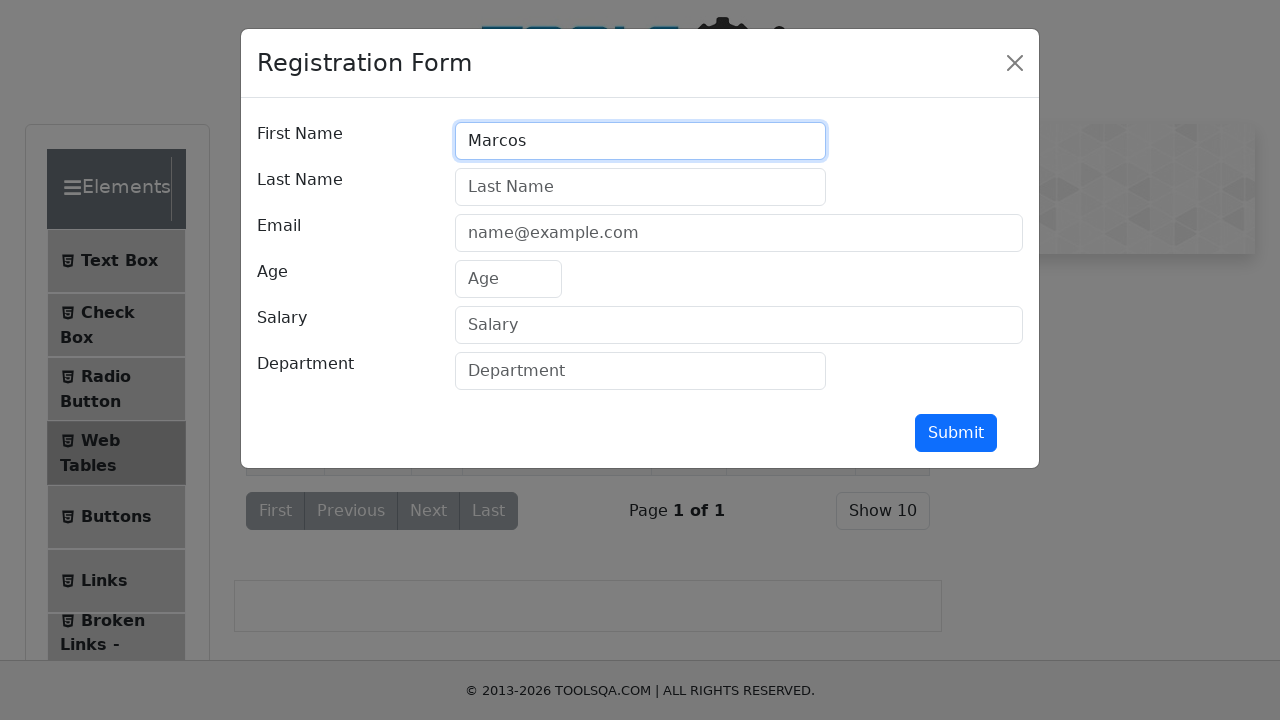

Filled last name field with 'Silva' on #lastName
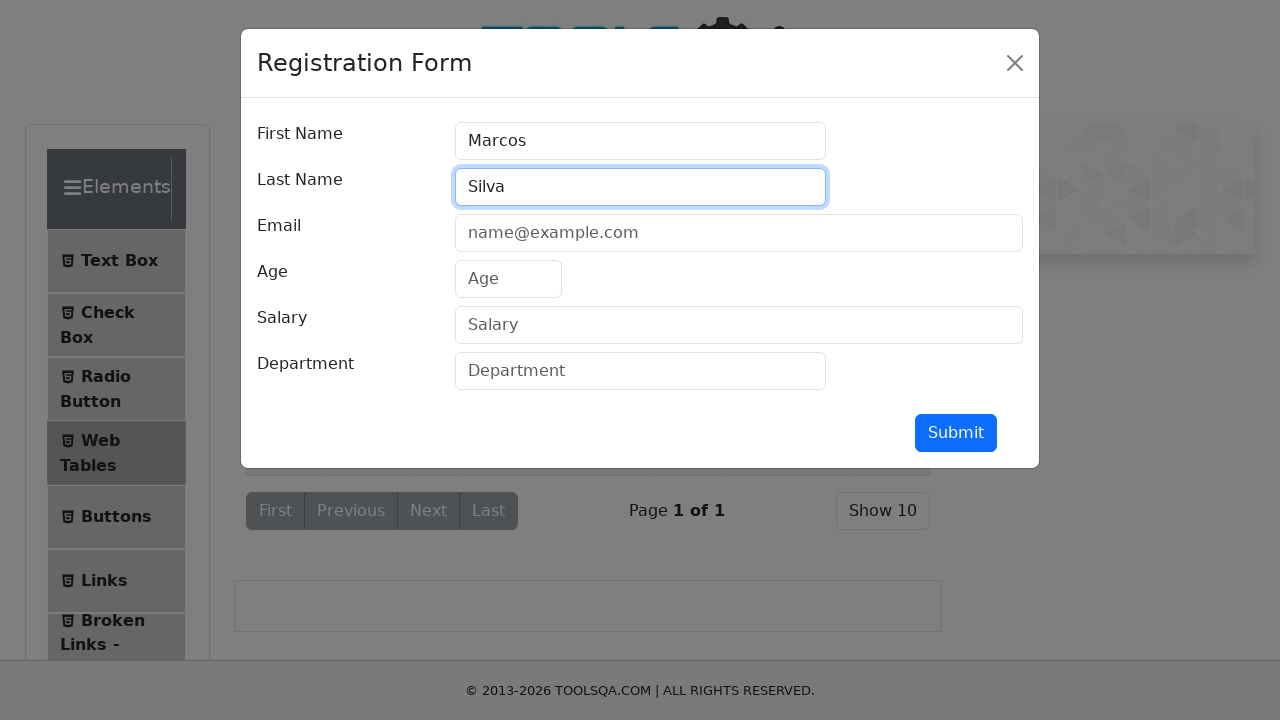

Filled email field with 'marcos.silva@gmail.com' on #userEmail
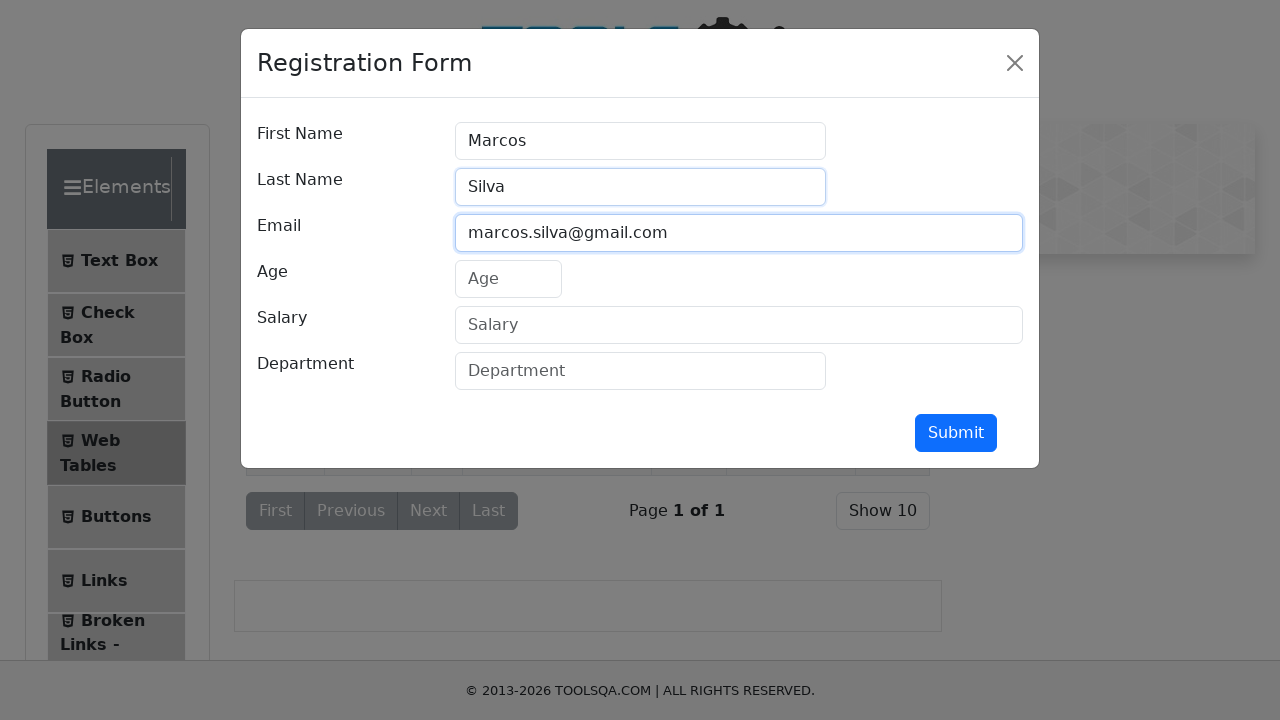

Filled age field with '28' on #age
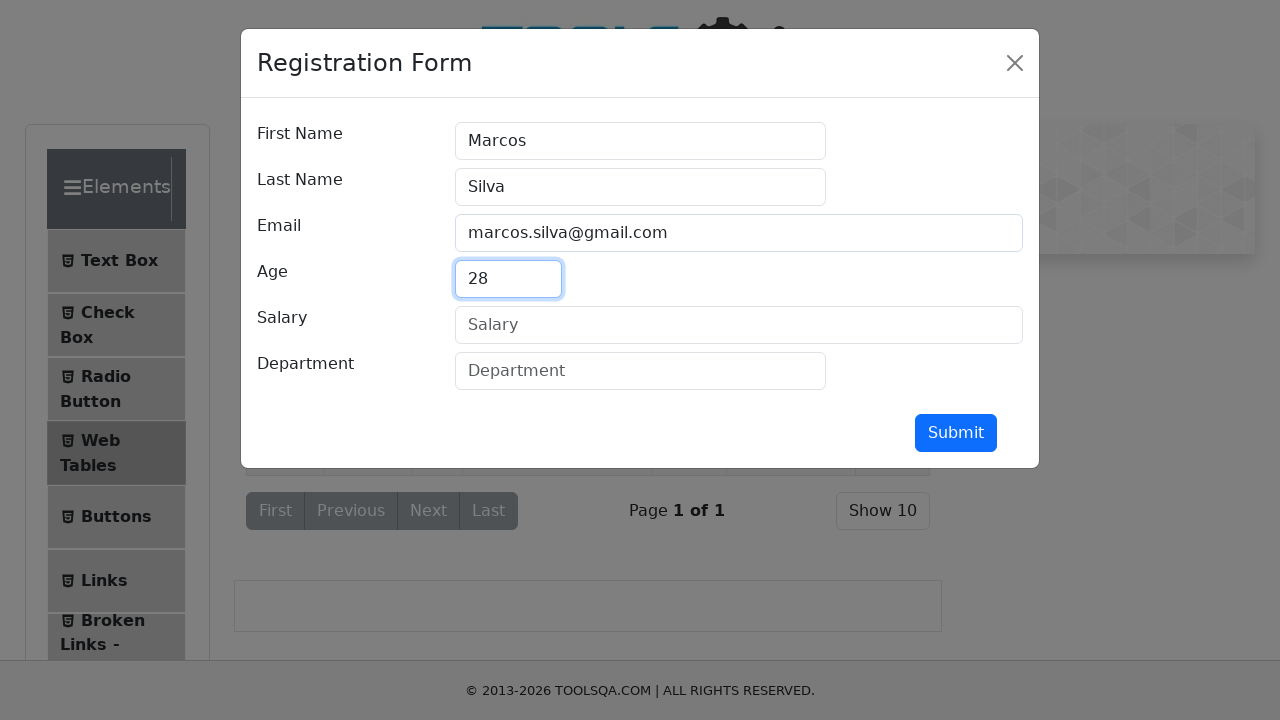

Filled salary field with '8500' on #salary
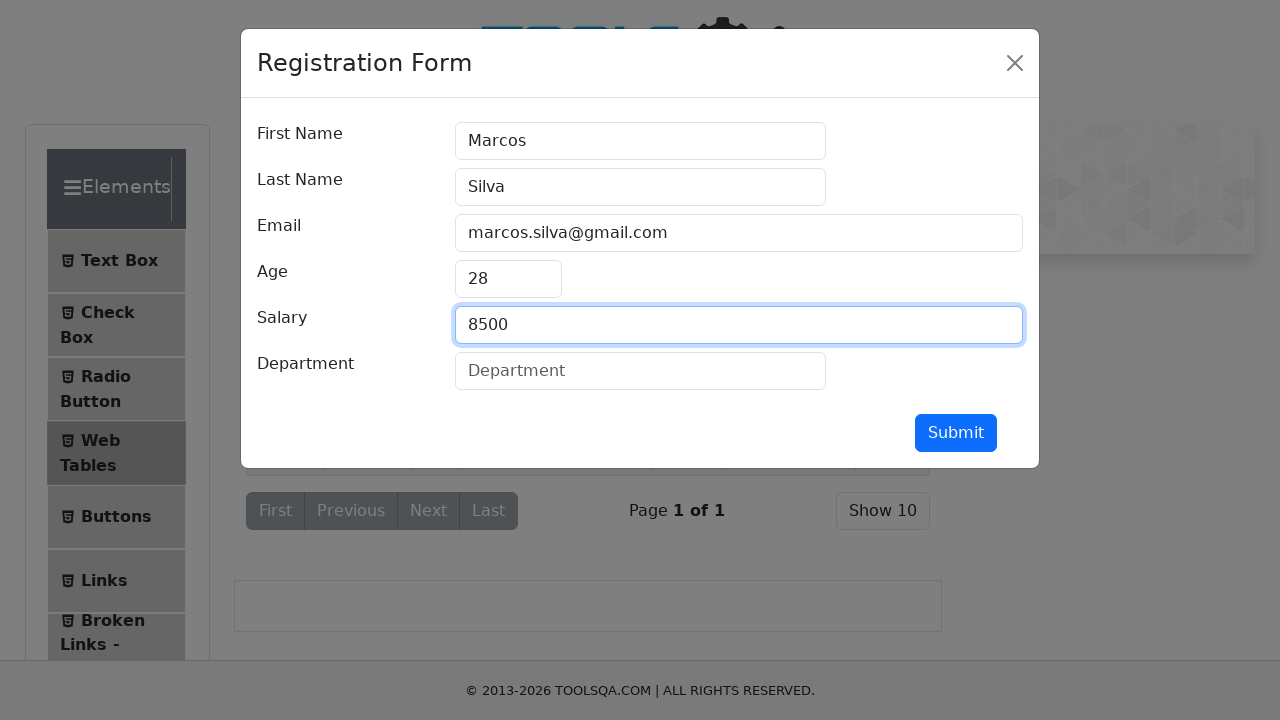

Filled department field with 'Engineering' on #department
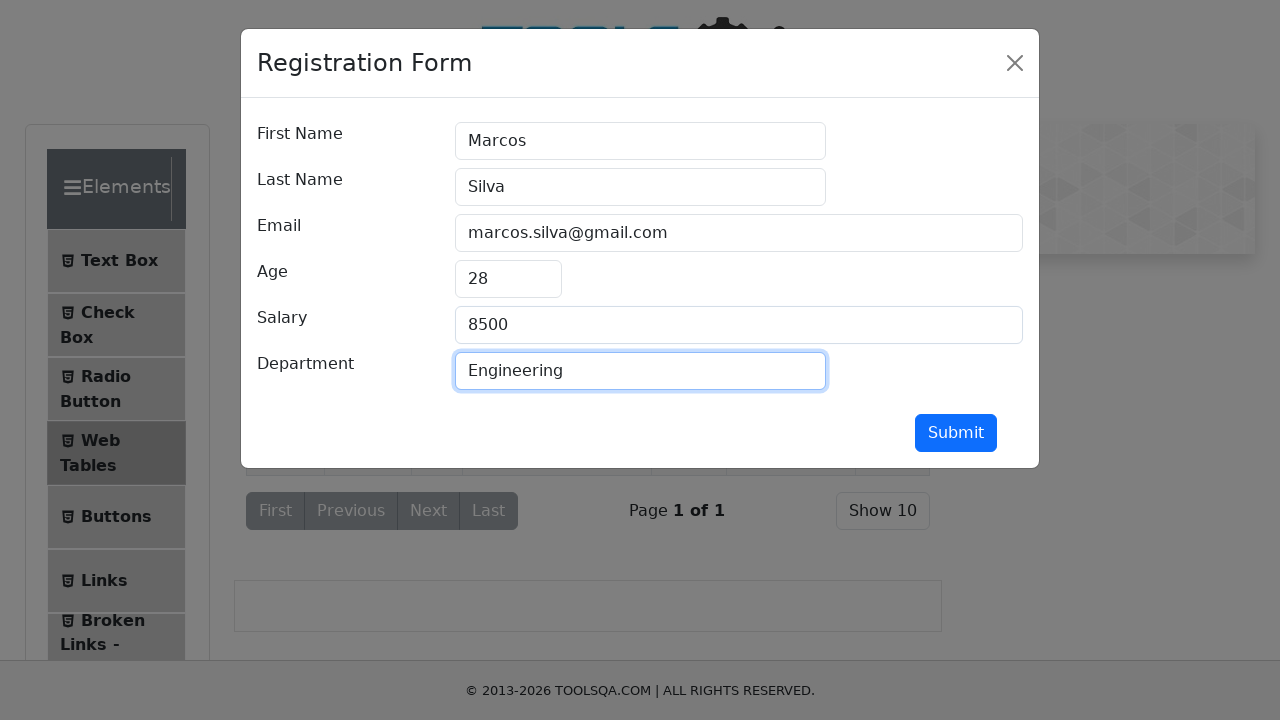

Clicked submit button to add new user at (956, 433) on #submit
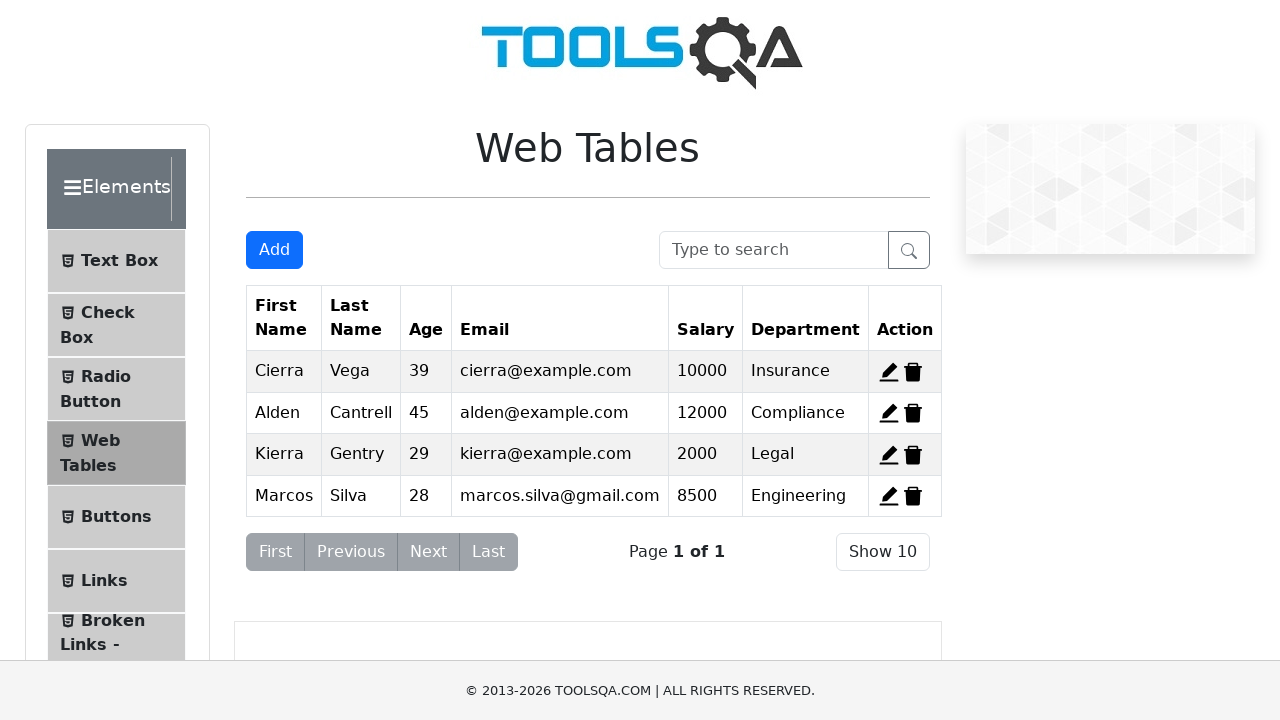

Verified new user 'Marcos' appears in the web table grid
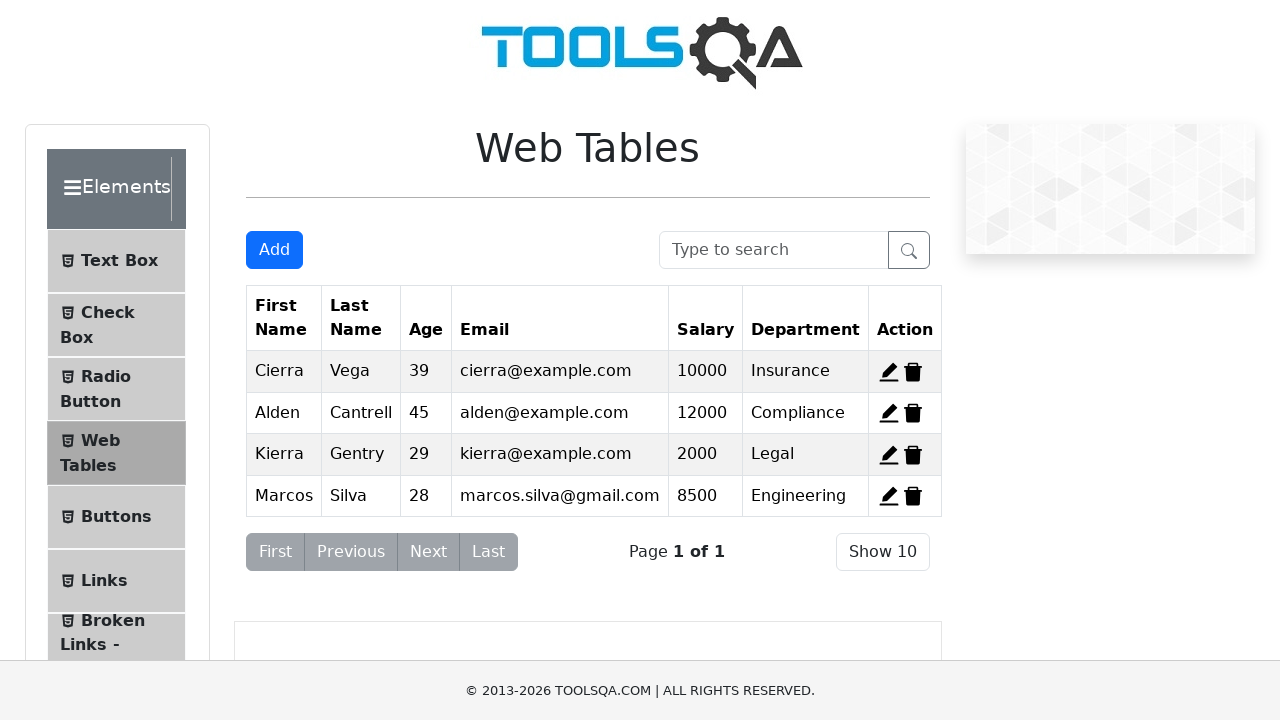

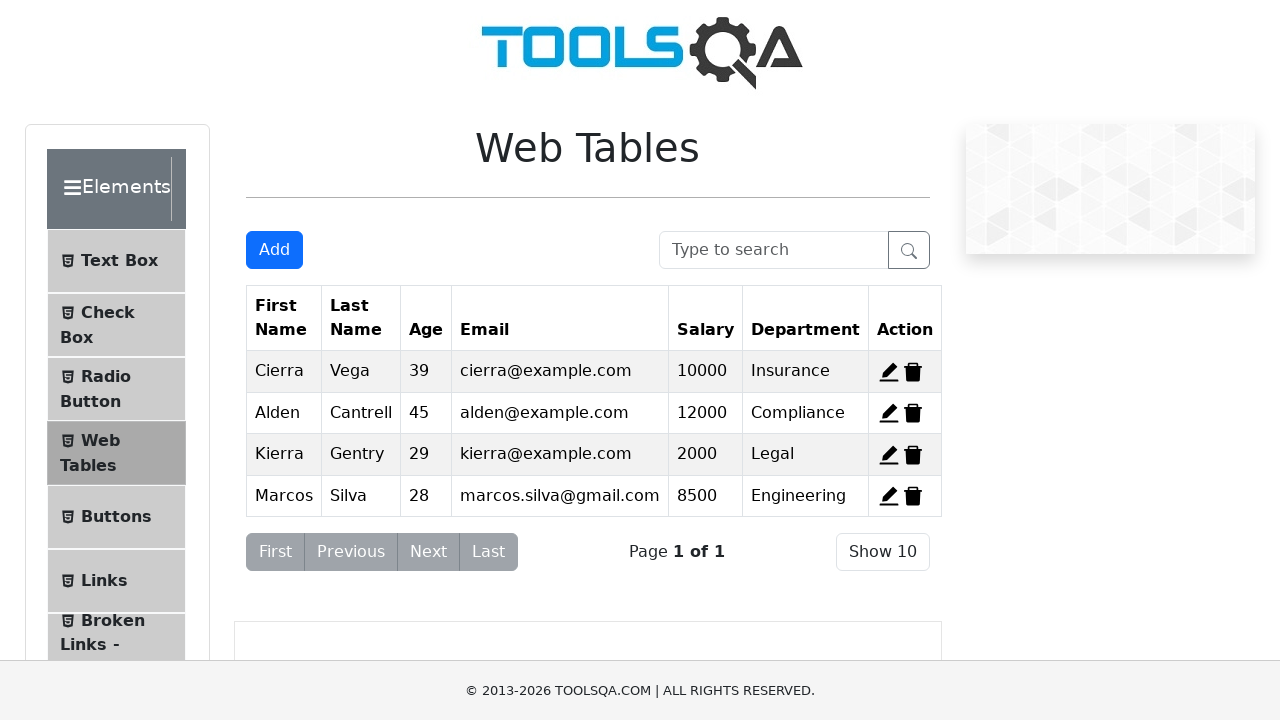